Tests adding and removing elements on a demo page by clicking the "Add Element" button to create a new element, then clicking the created "Delete" button to remove it.

Starting URL: https://the-internet.herokuapp.com/add_remove_elements/

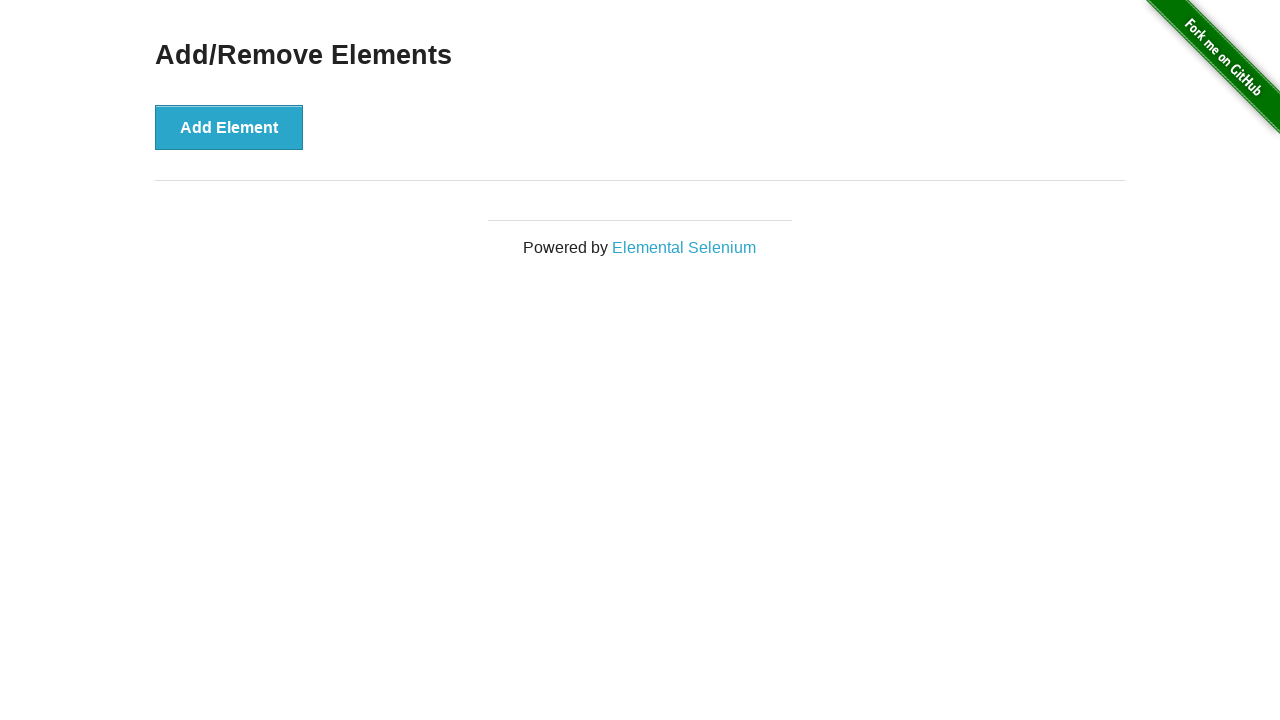

Clicked 'Add Element' button to create a new element at (229, 127) on internal:text="Add Element"i
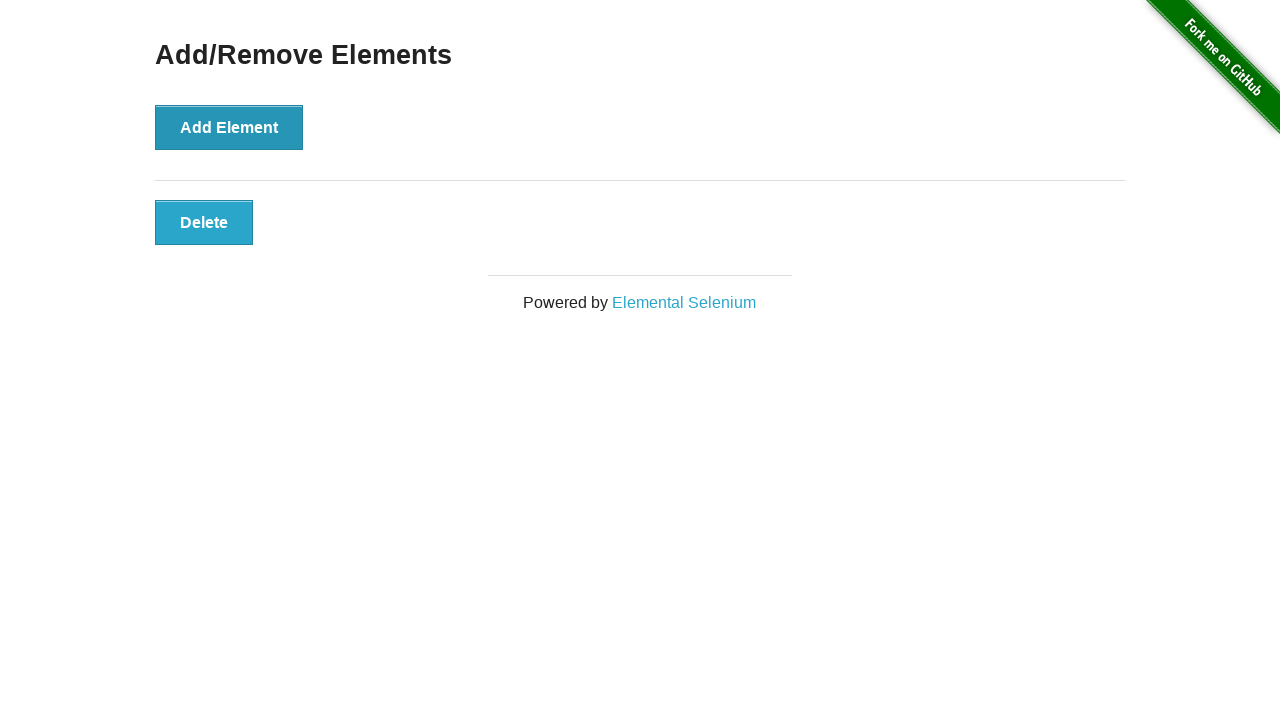

Delete button appeared after element was added
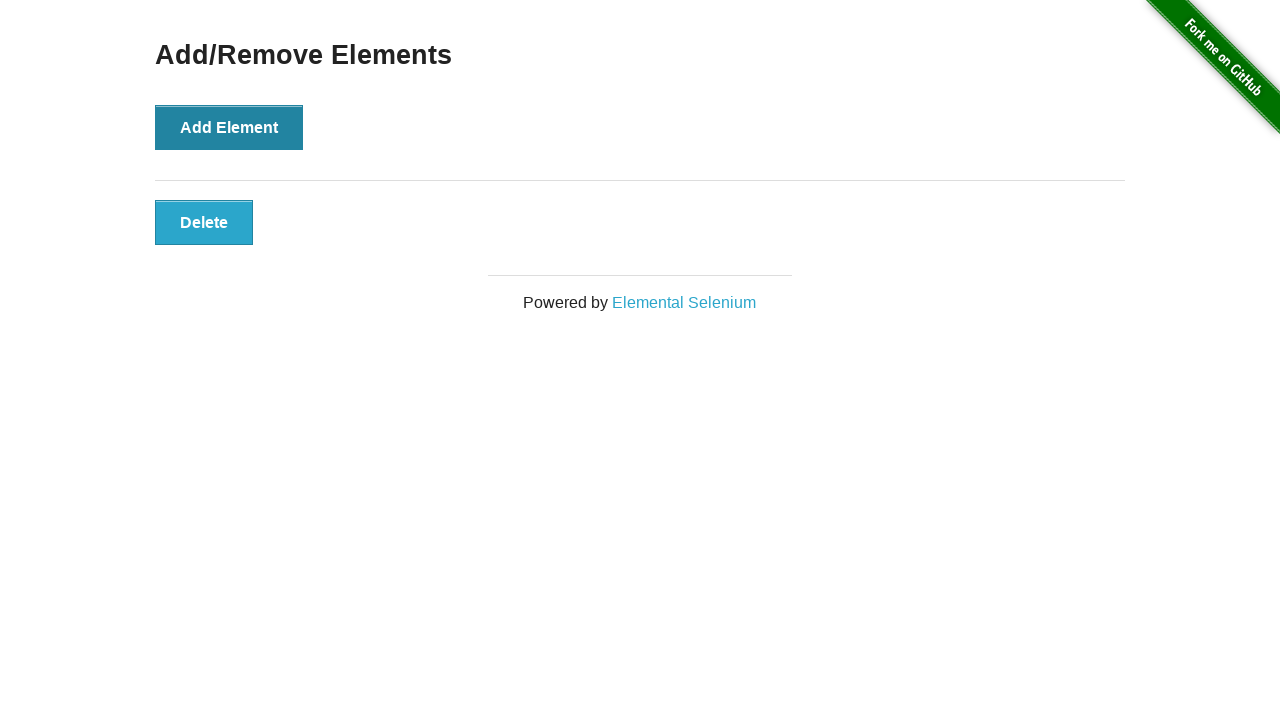

Clicked 'Delete' button to remove the added element at (204, 222) on .added-manually
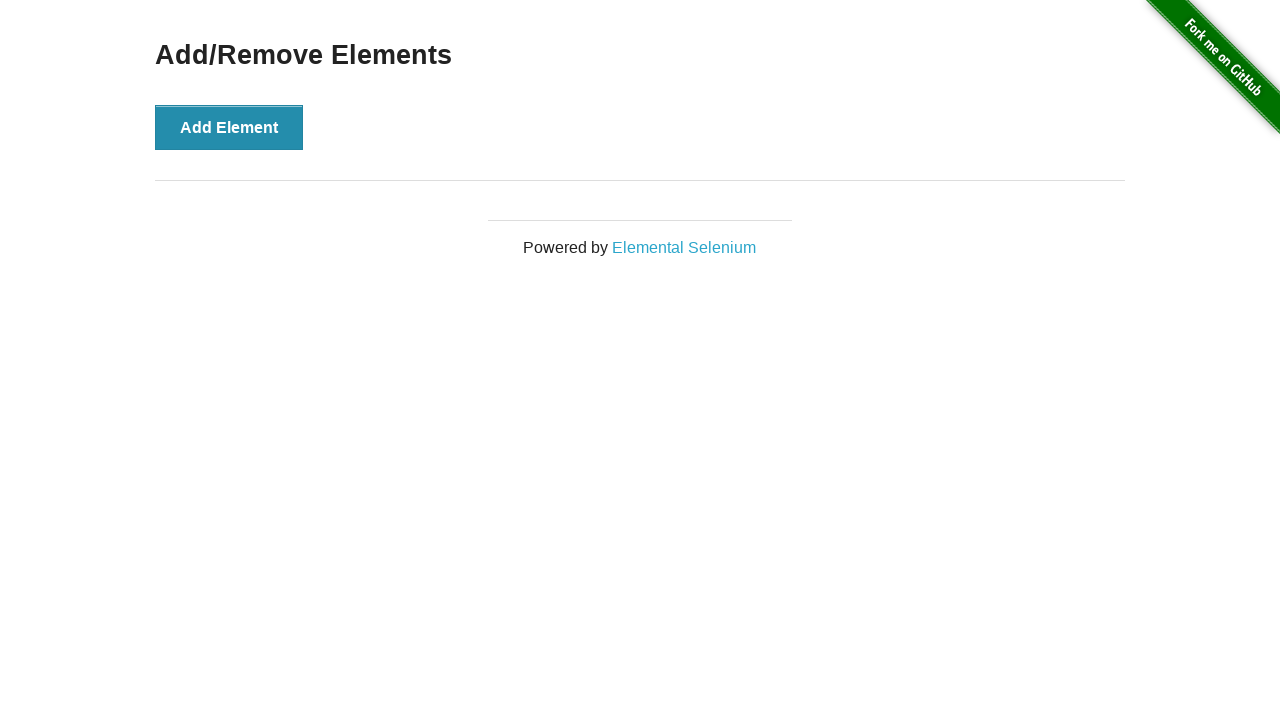

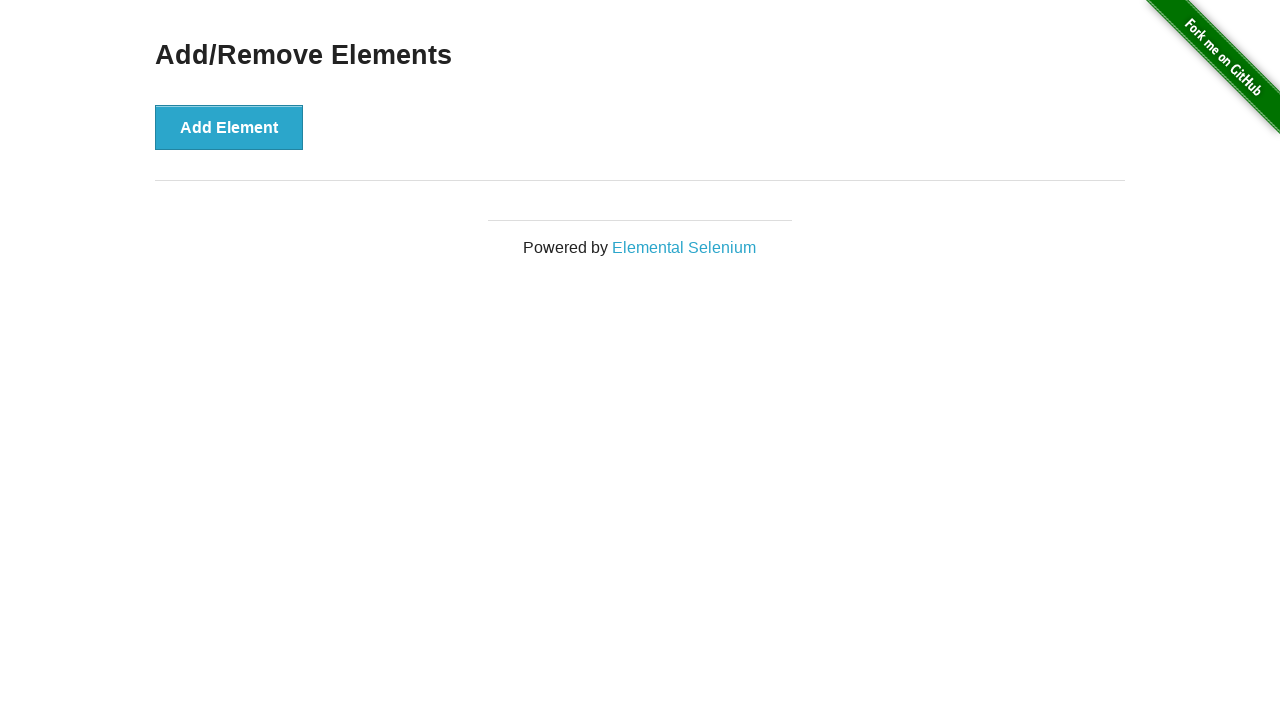